Tests navigation through nested shadow DOM elements by locating an element deep within multiple shadow DOM layers and retrieving its text content

Starting URL: https://dev.automationtesting.in/shadow-dom

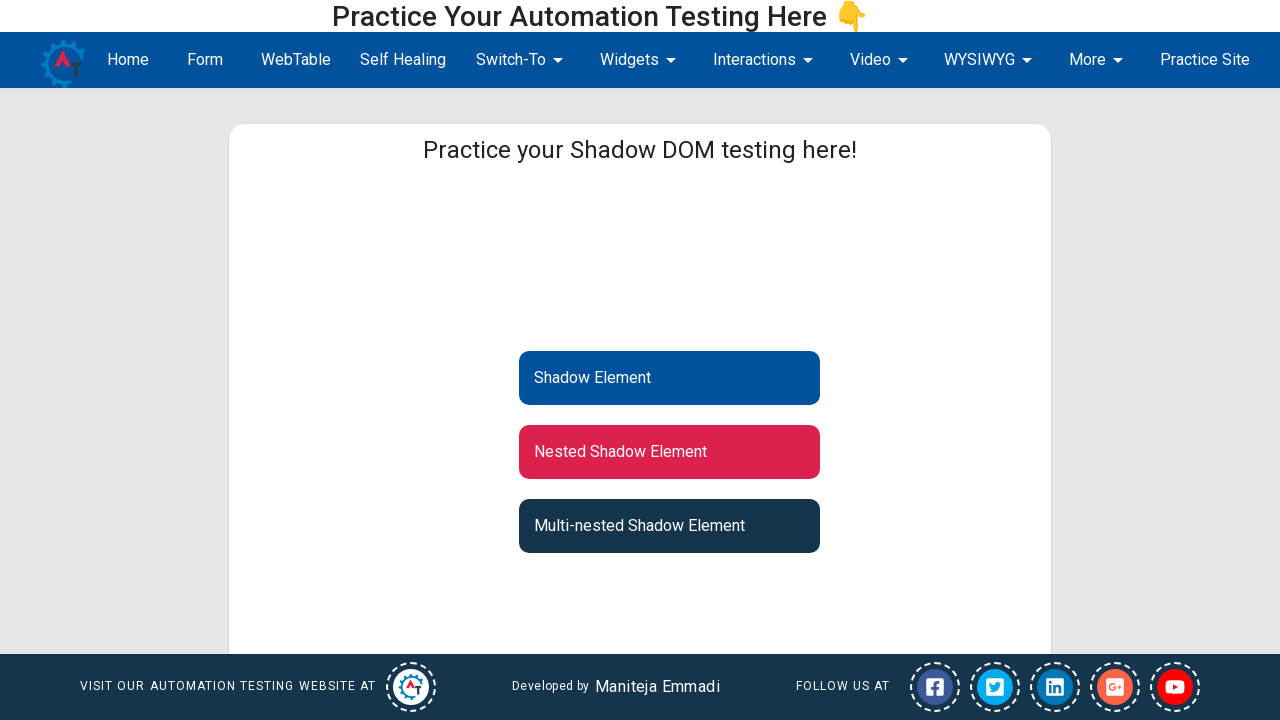

Set viewport size to 1280x800
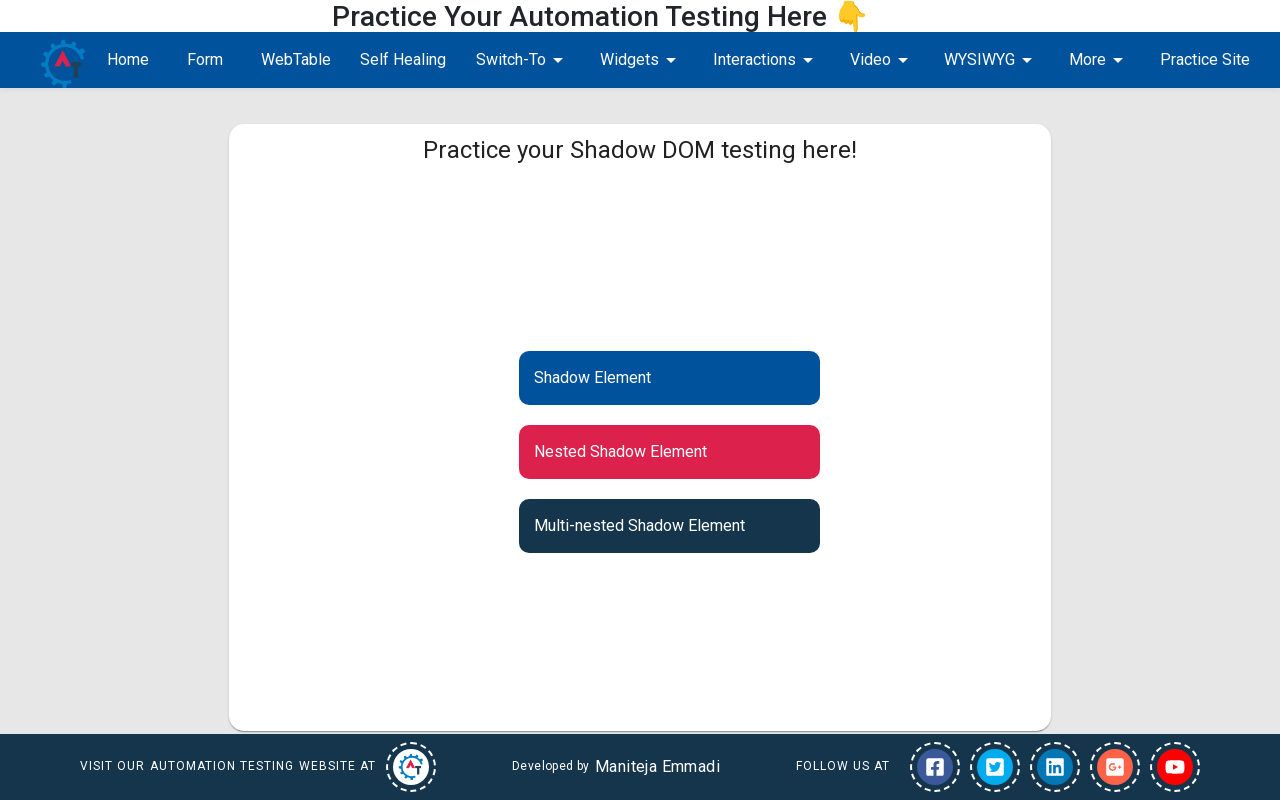

Located first shadow DOM host with ID 'shadow-root'
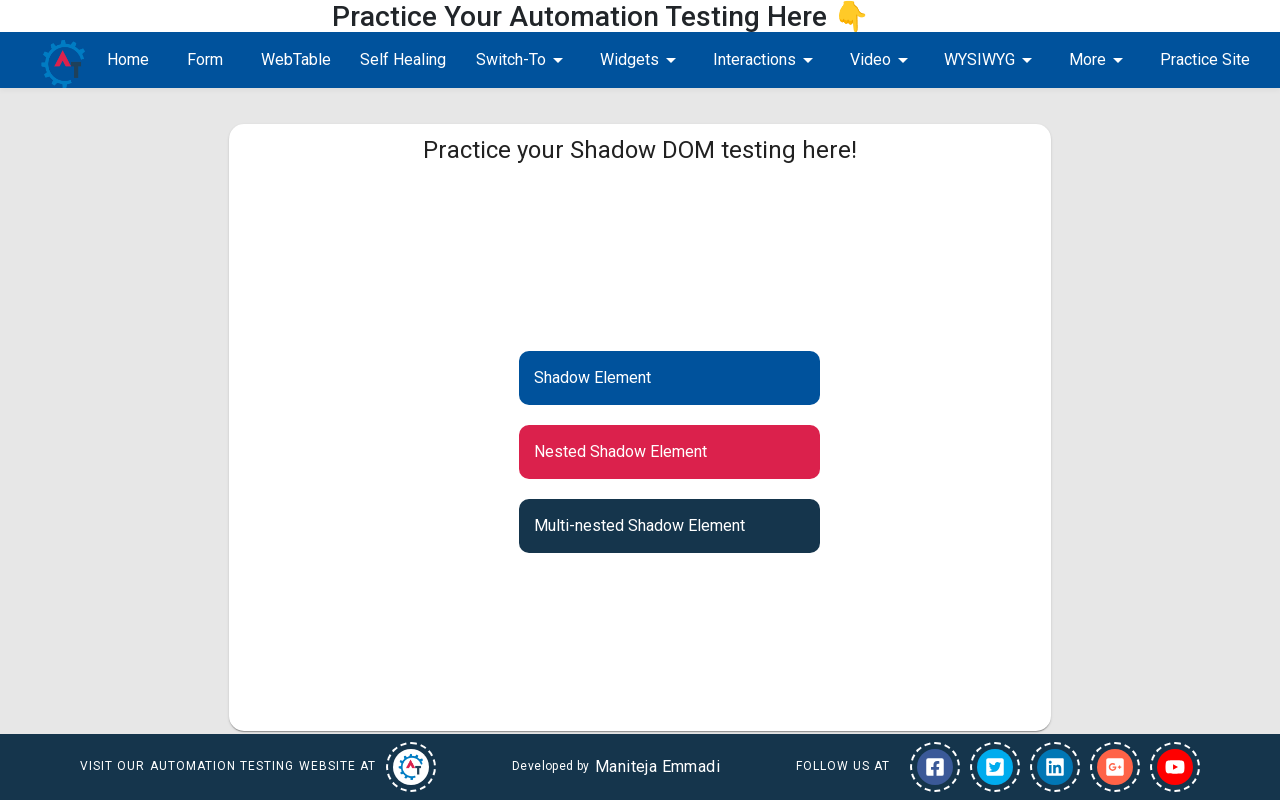

Located second shadow DOM host with ID 'inner-shadow-dom' within first shadow DOM
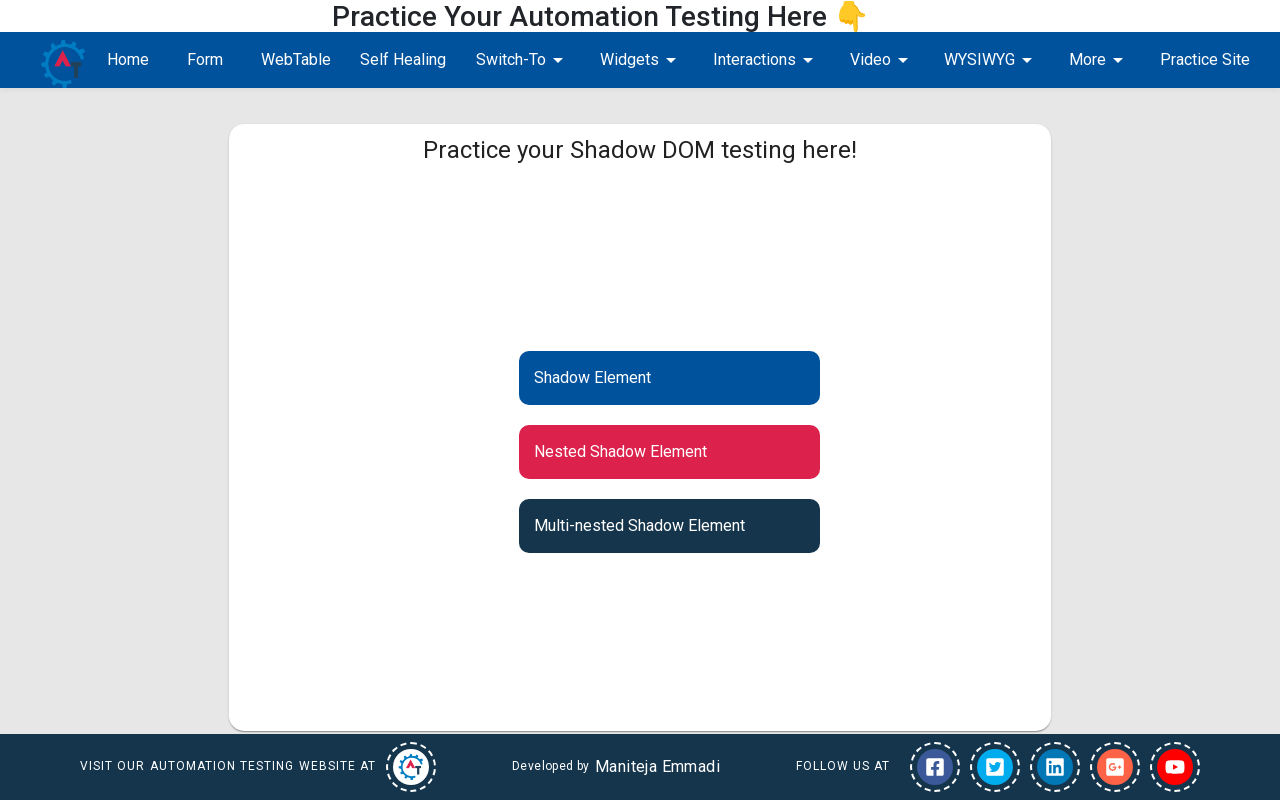

Located third shadow DOM host with ID 'nested-shadow-dom' within second shadow DOM
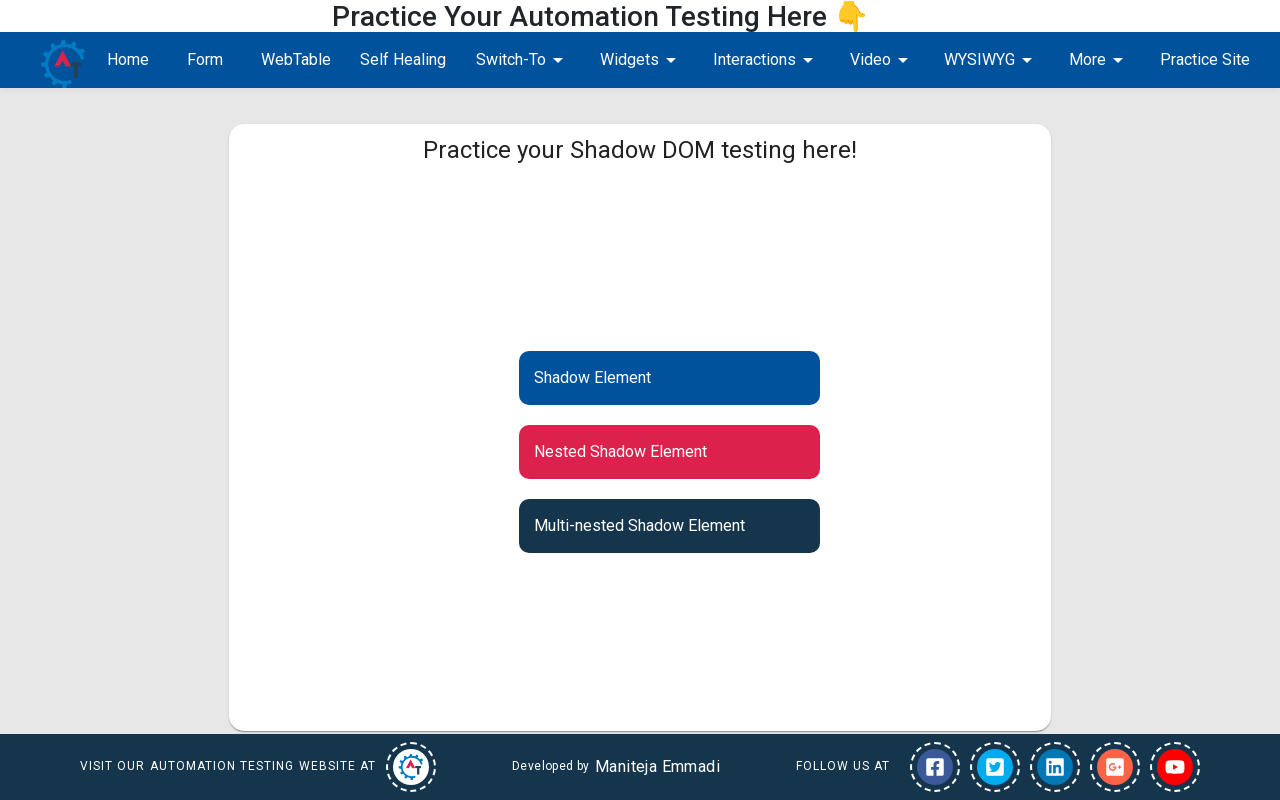

Located target element with ID 'multi-nested-shadow-element' within third shadow DOM
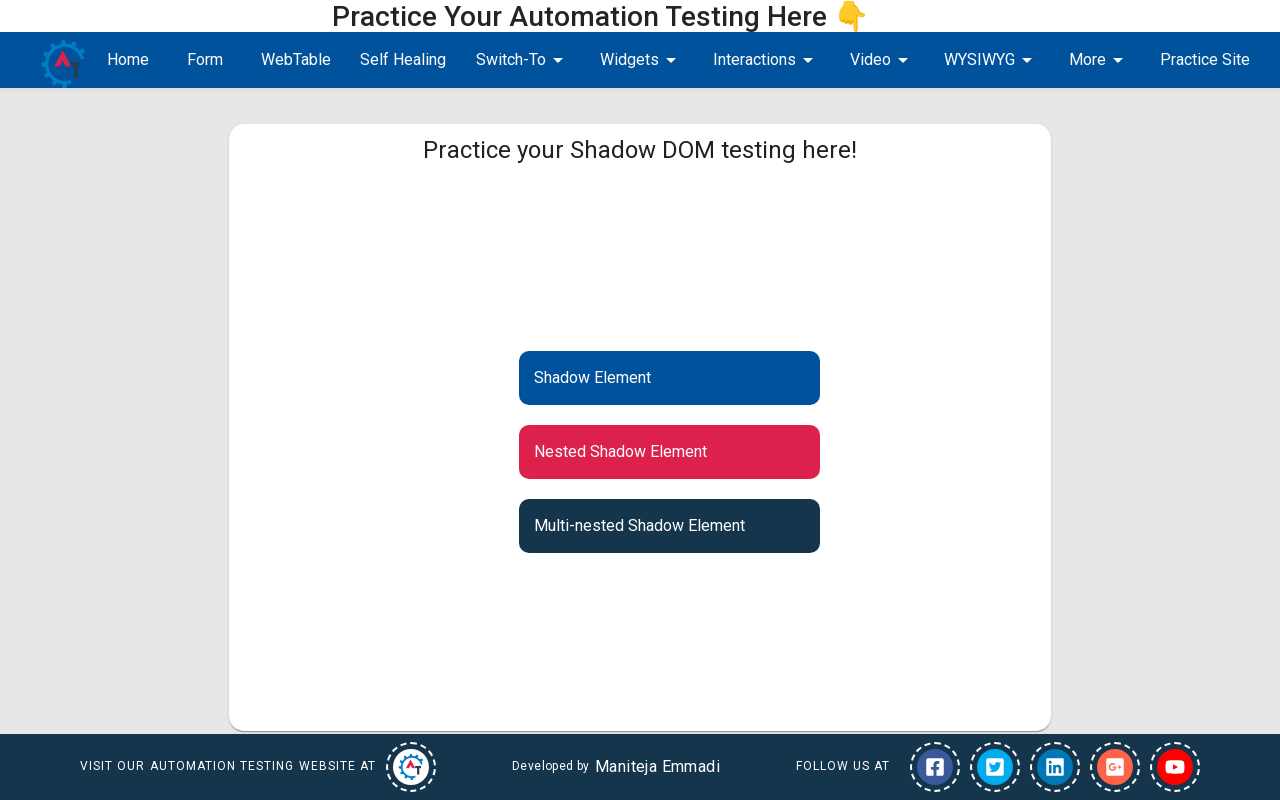

Waited for shadow DOM element to be visible and ready
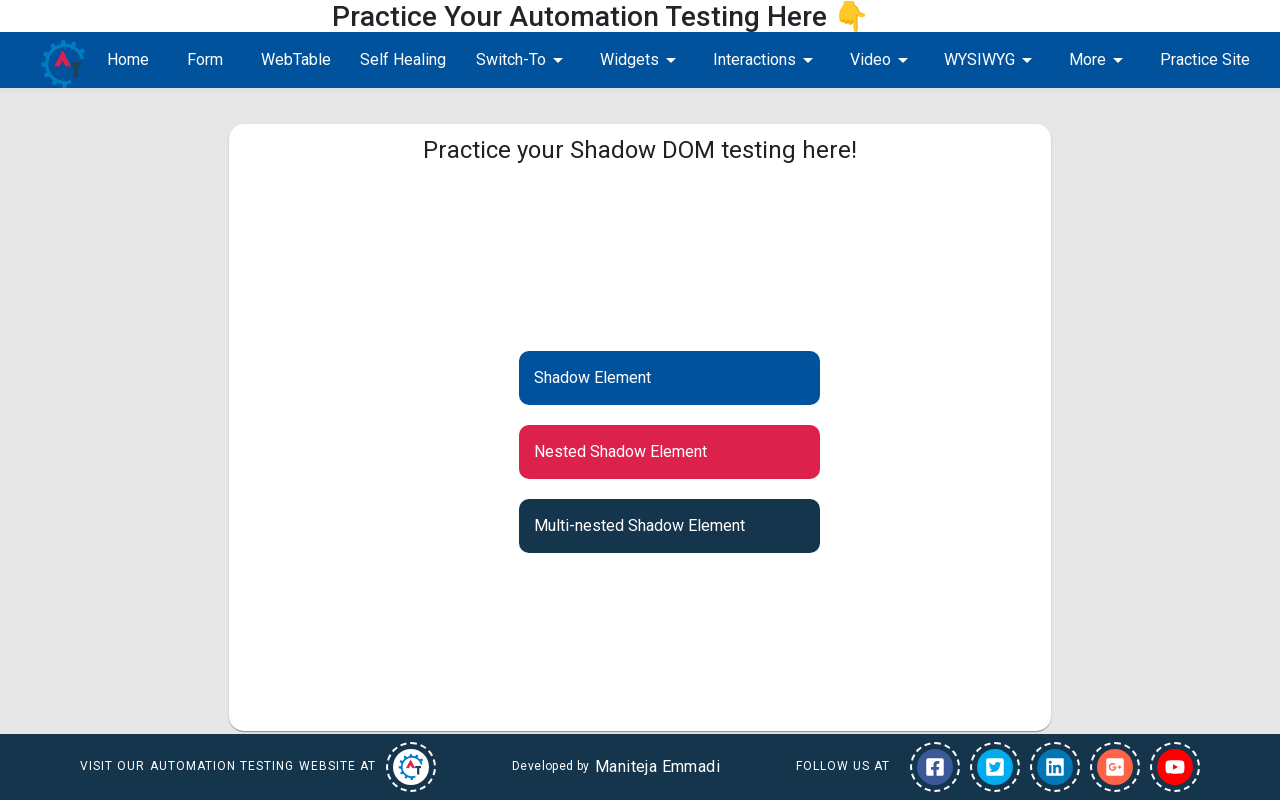

Retrieved text content from nested shadow DOM element: 'Multi-nested Shadow Element'
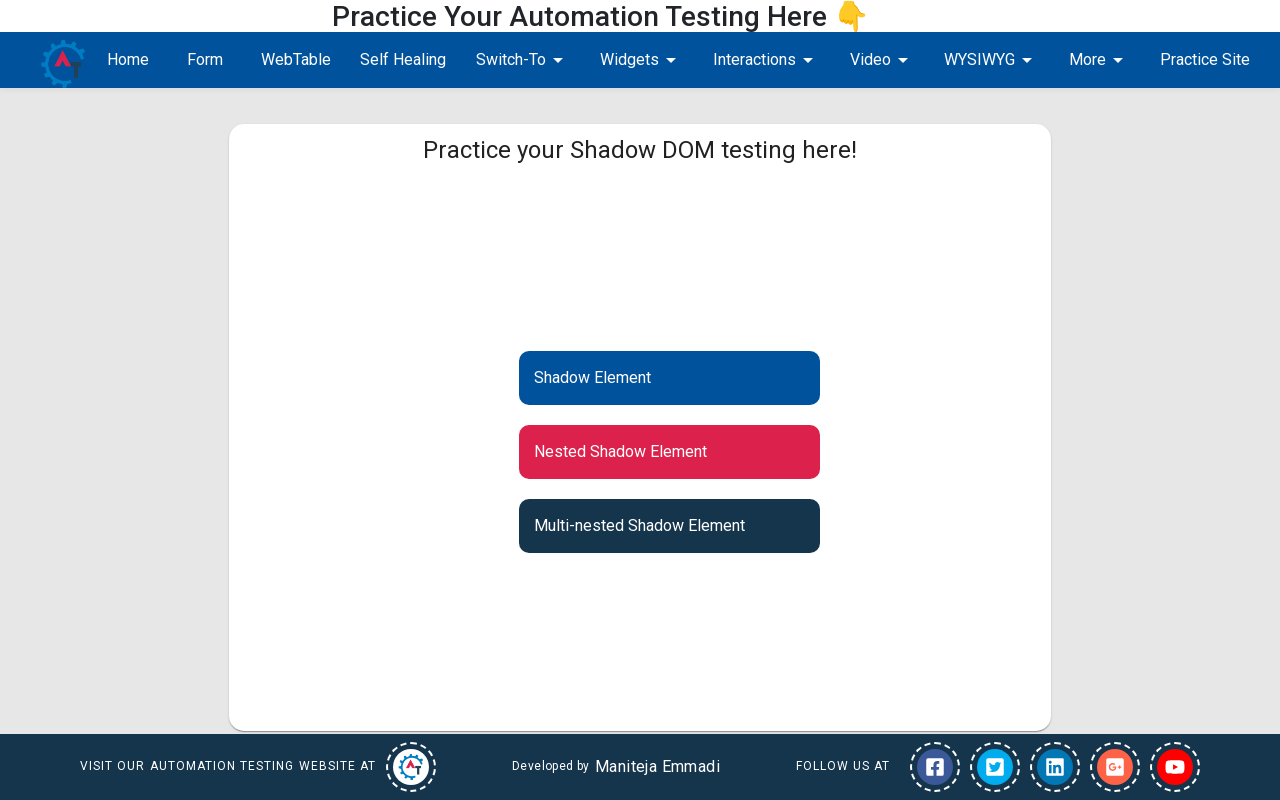

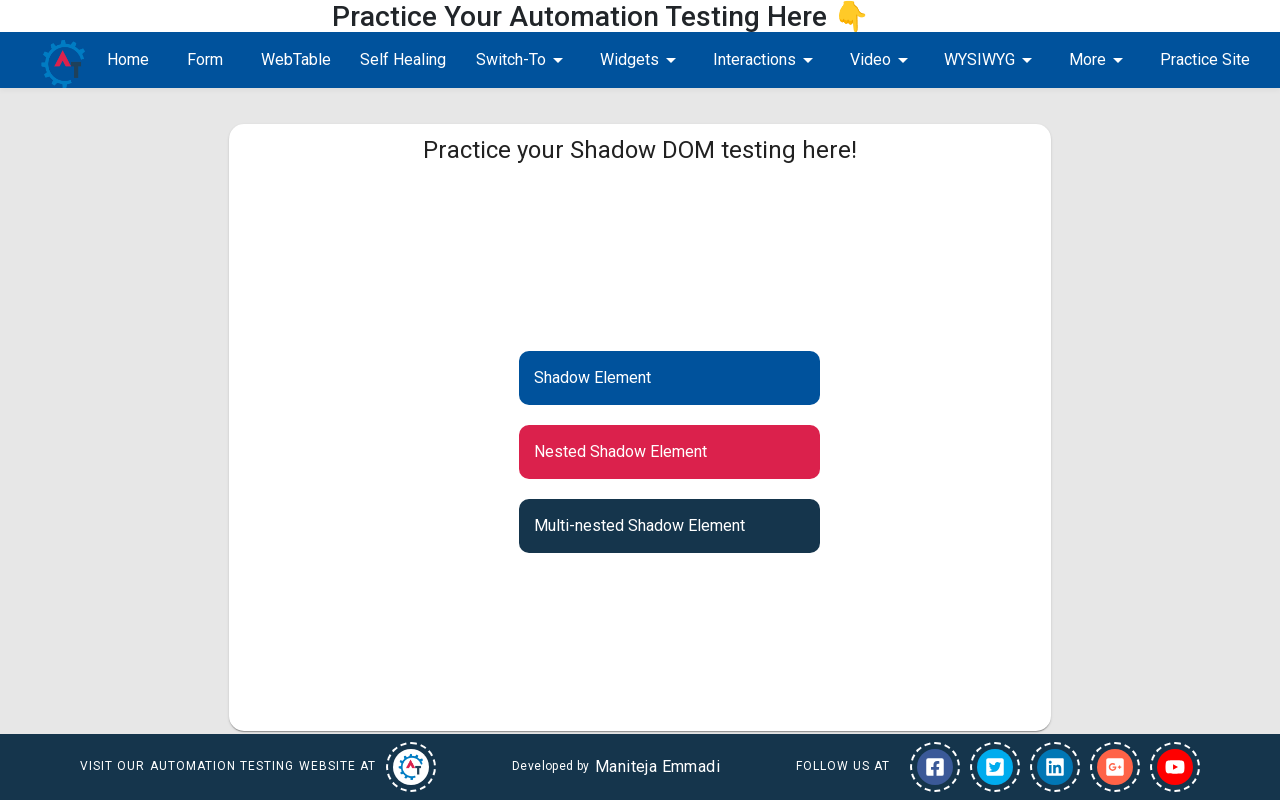